Tests user registration on ParaBank demo site by filling out the registration form with user details (name, address, phone, SSN, username, password) and verifying successful account creation.

Starting URL: https://parabank.parasoft.com/parabank/register.htm

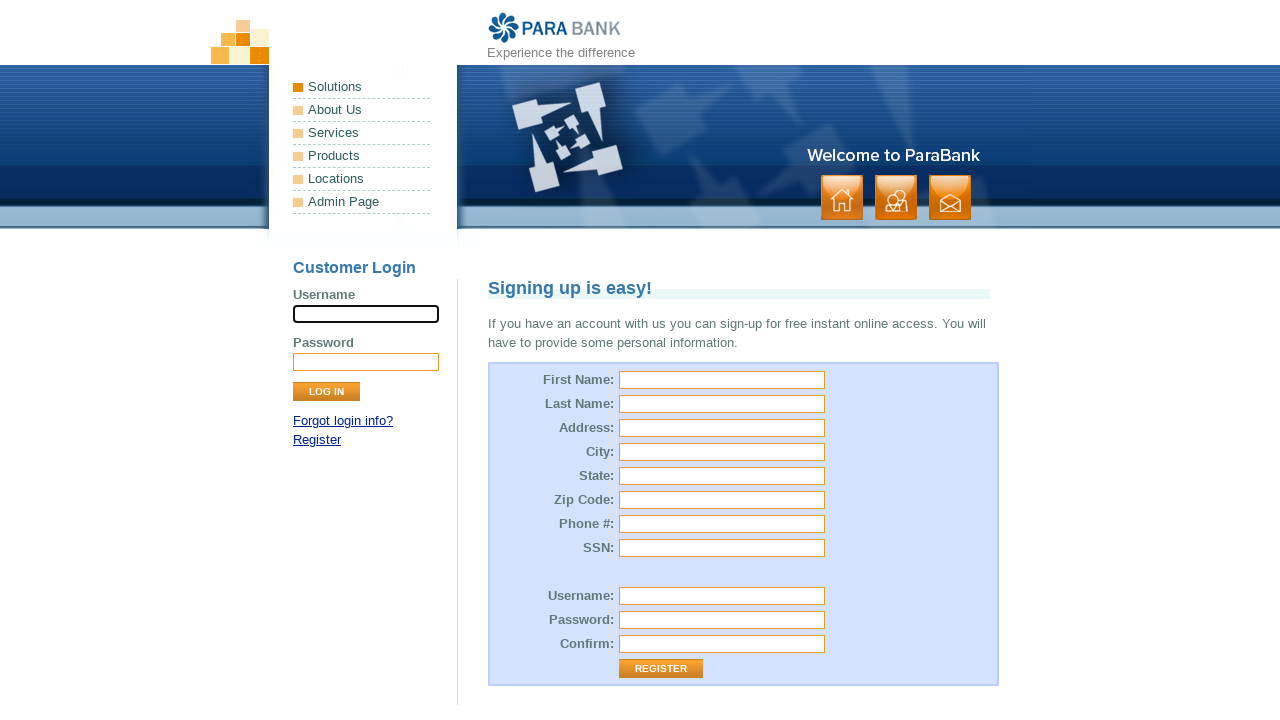

Filled first name field with 'Marcus' on input[id='customer.firstName']
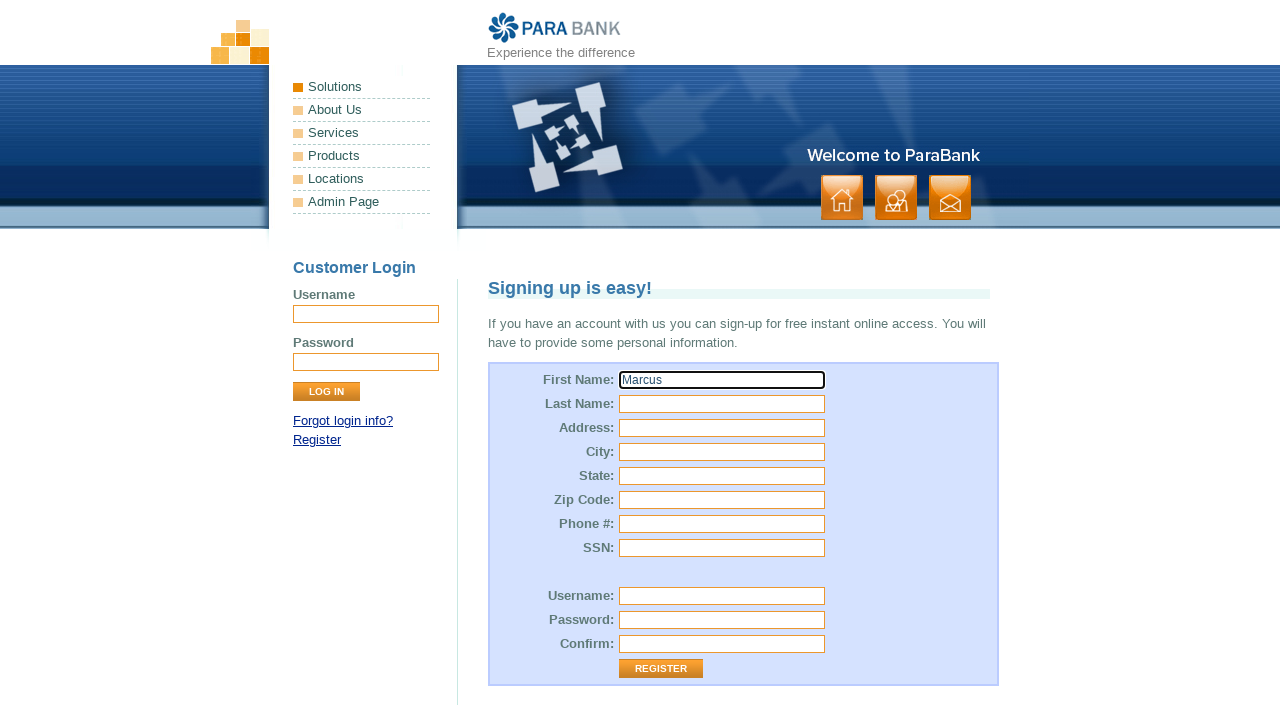

Filled last name field with 'Johnson' on input[id='customer.lastName']
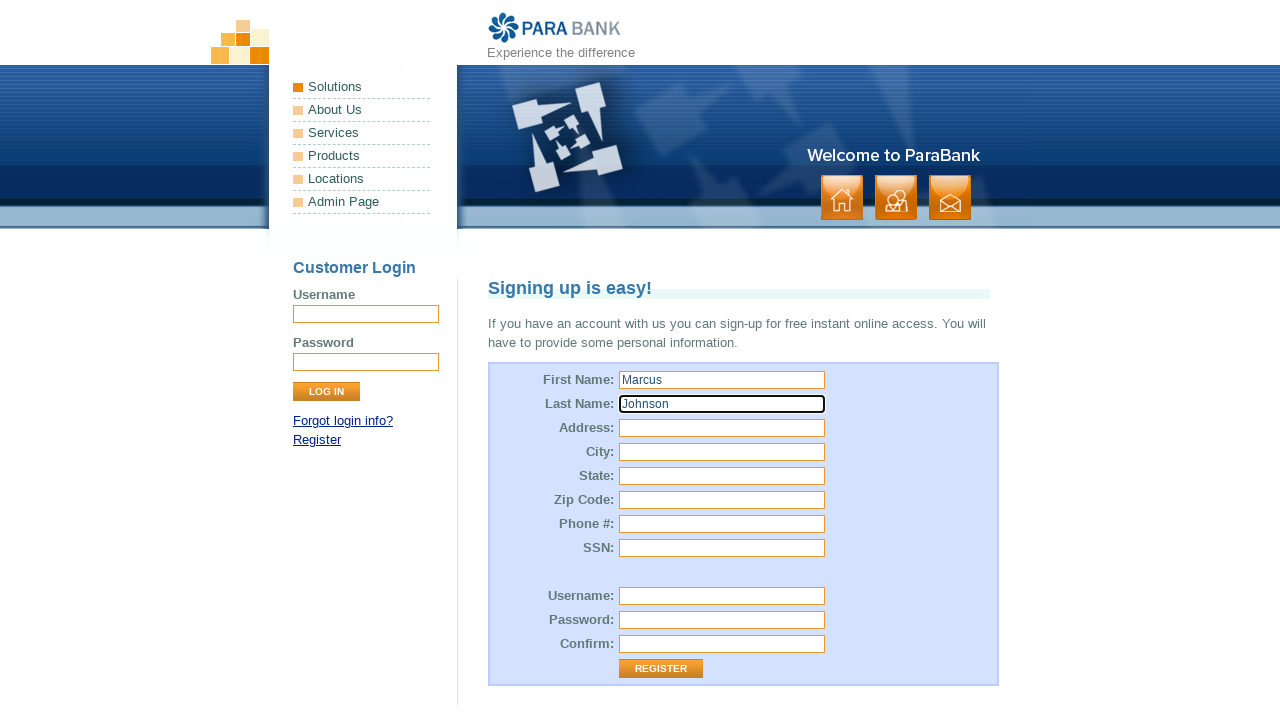

Filled street address with '8 McMurray Street' on input[id='customer.address.street']
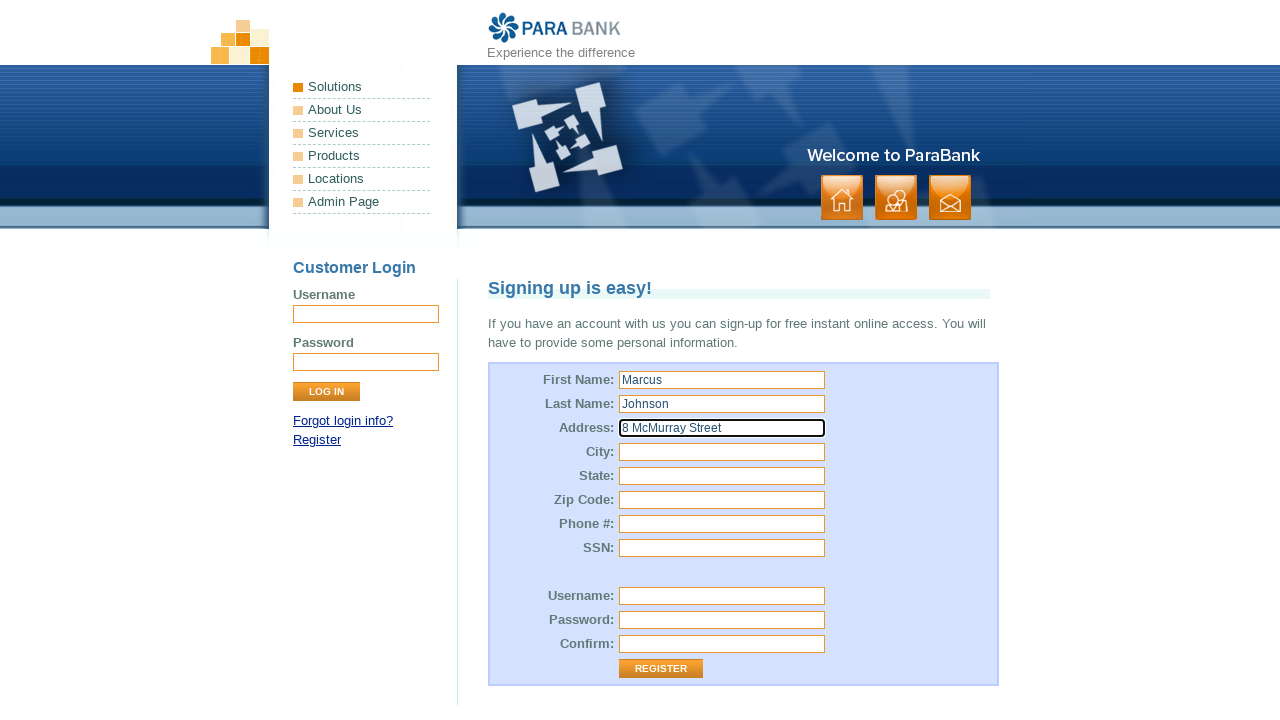

Filled city field with 'Melbourne' on input[id='customer.address.city']
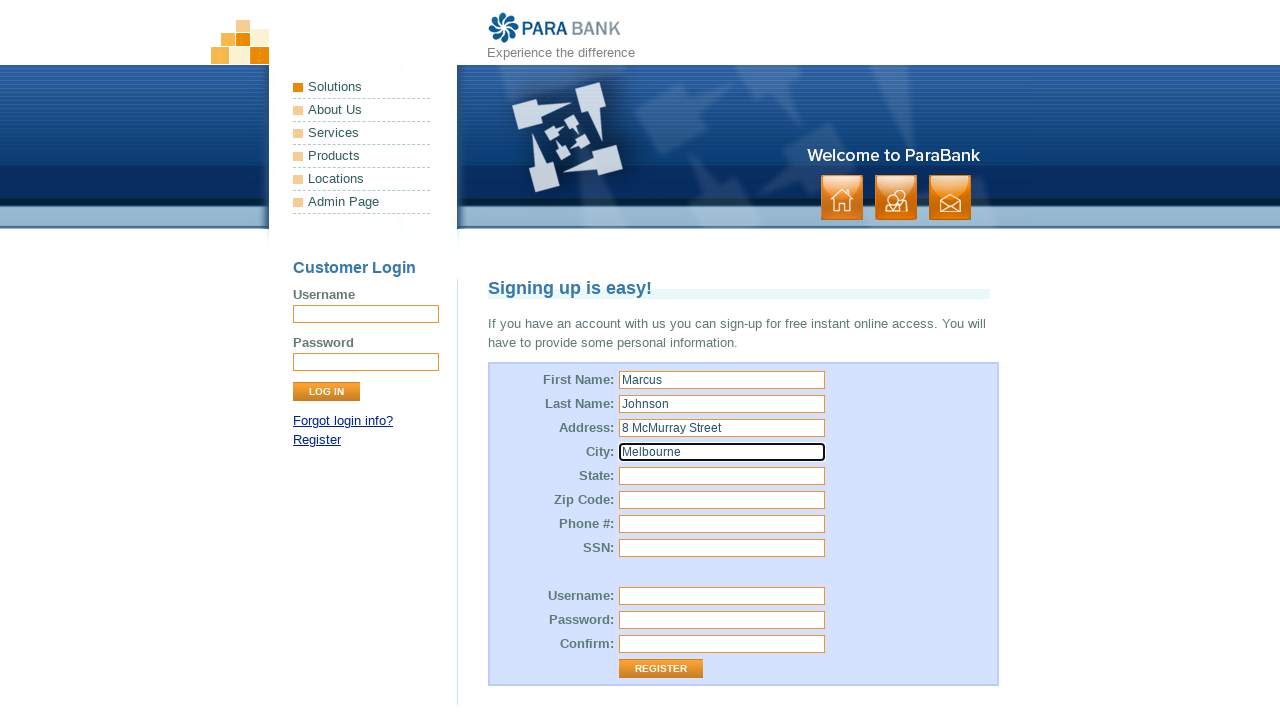

Filled state field with 'Victoria' on input[id='customer.address.state']
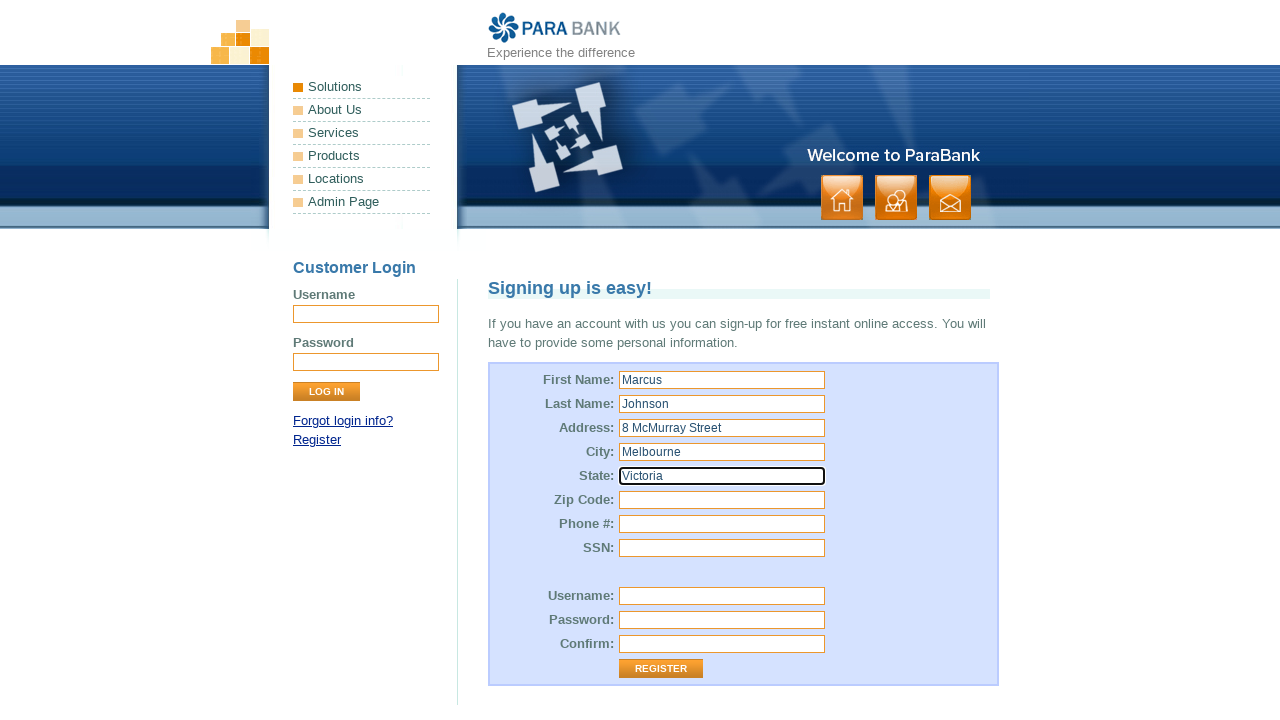

Filled zip code field with '90210' on input[id='customer.address.zipCode']
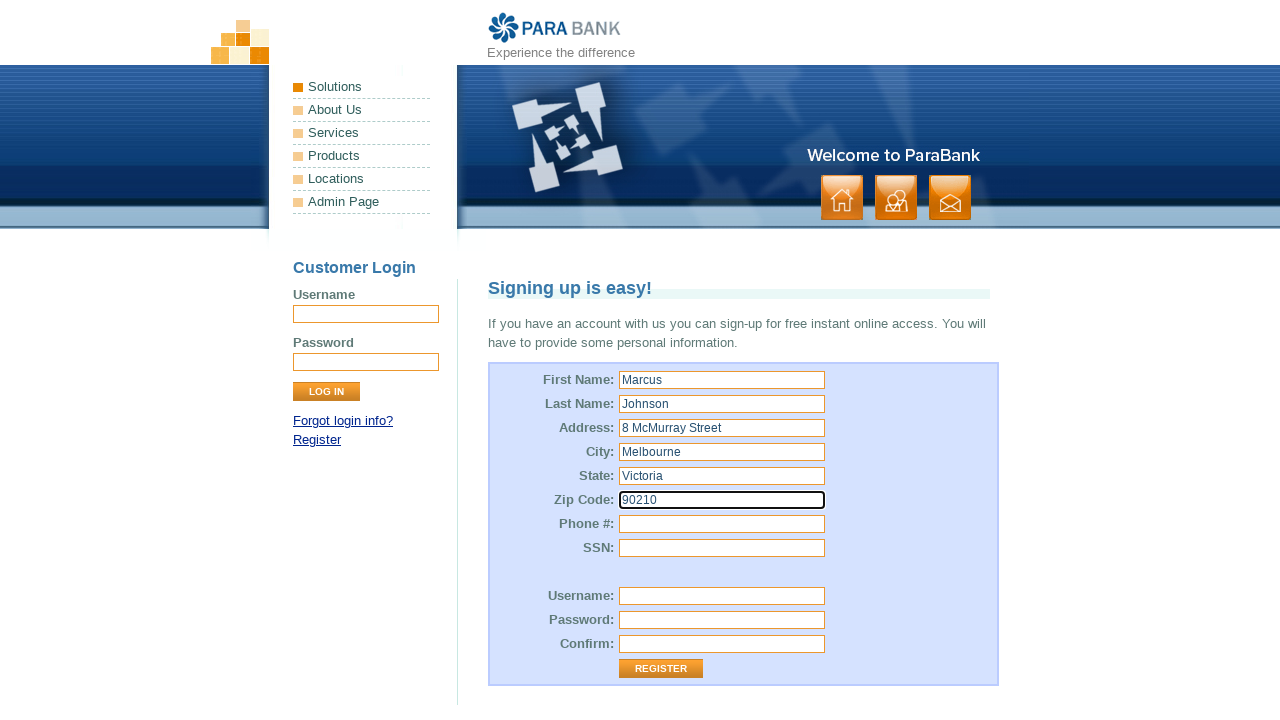

Filled phone number field with '0412345678' on input[id='customer.phoneNumber']
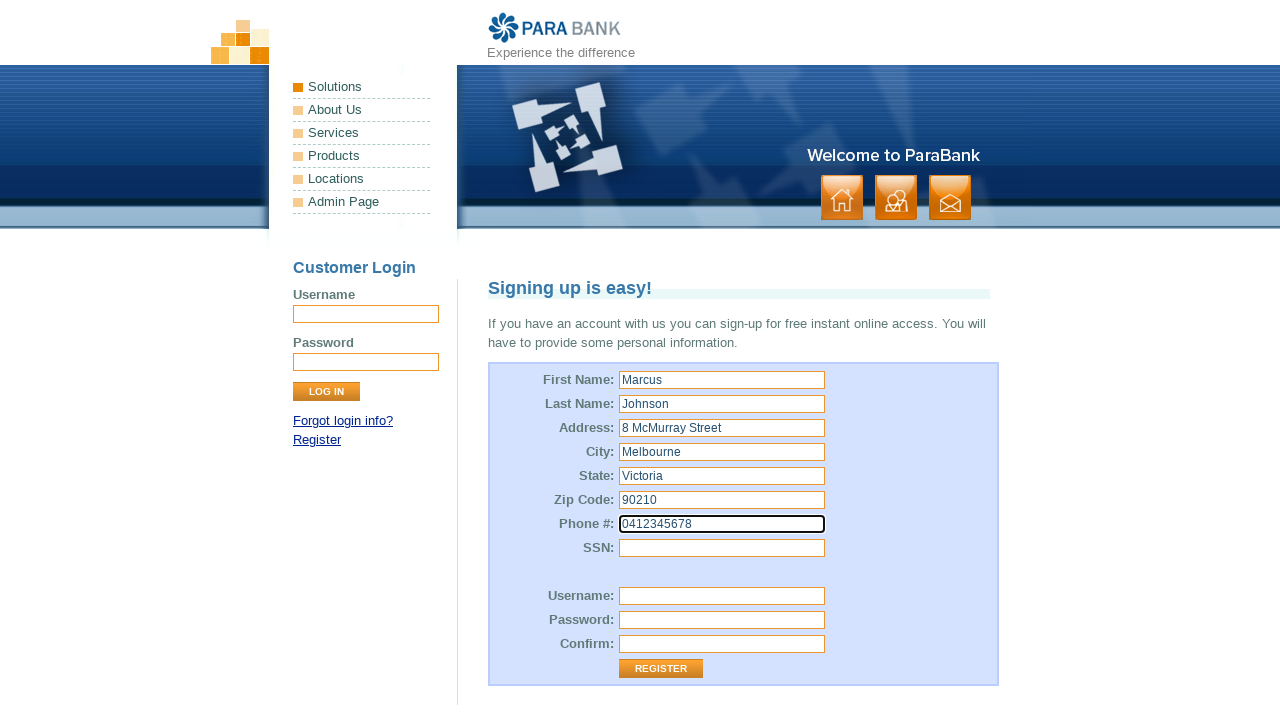

Filled SSN field with '123456789' on input[id='customer.ssn']
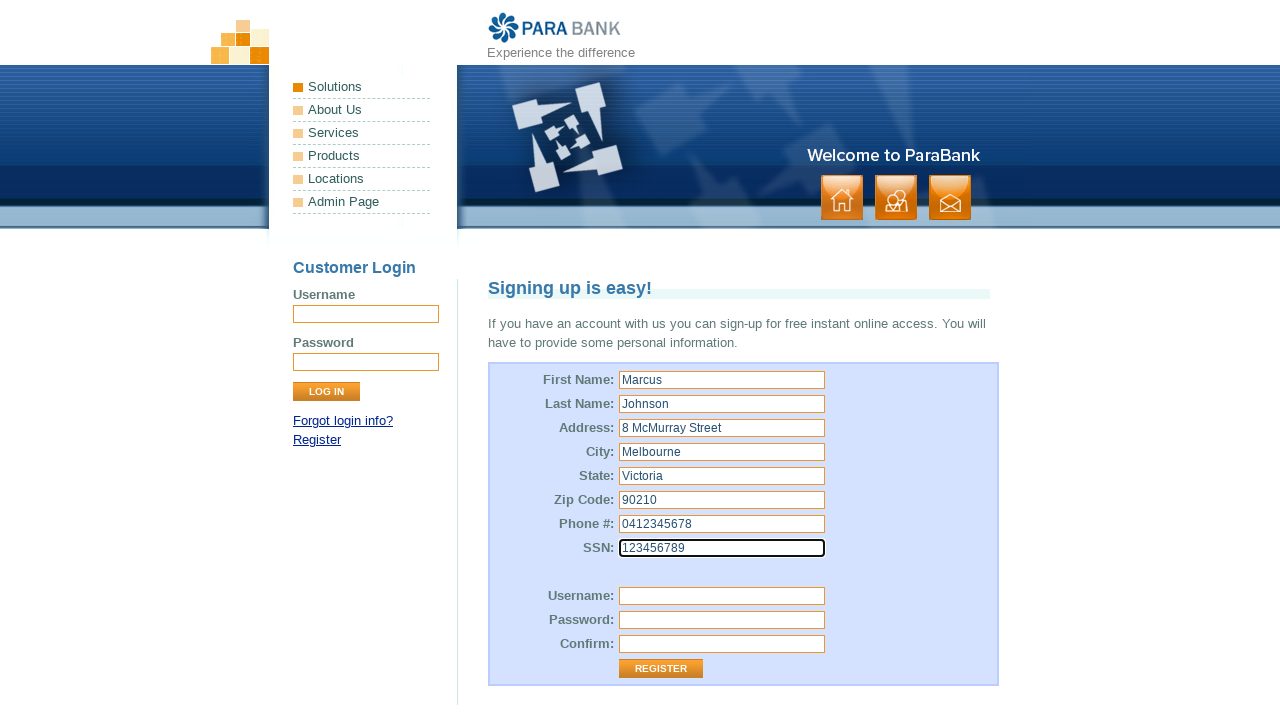

Filled username field with 'Marcus847' on input[id='customer.username']
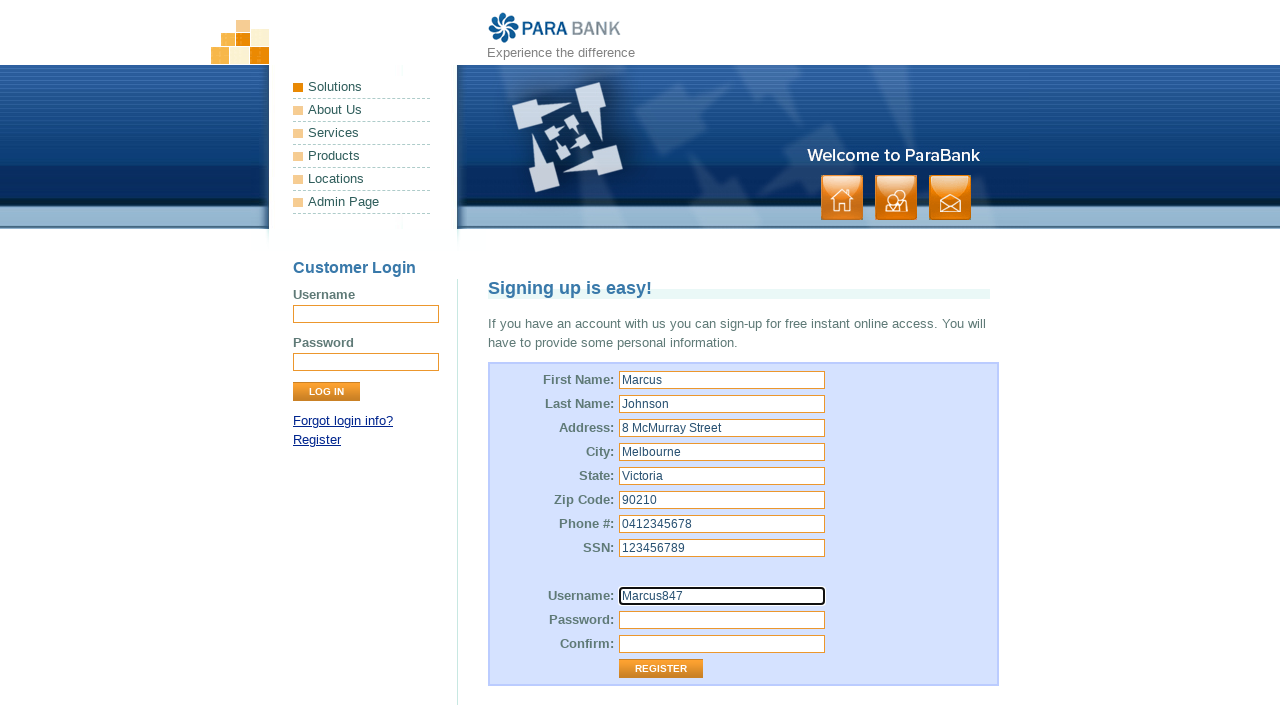

Filled password field with 'testpass2024' on input[id='customer.password']
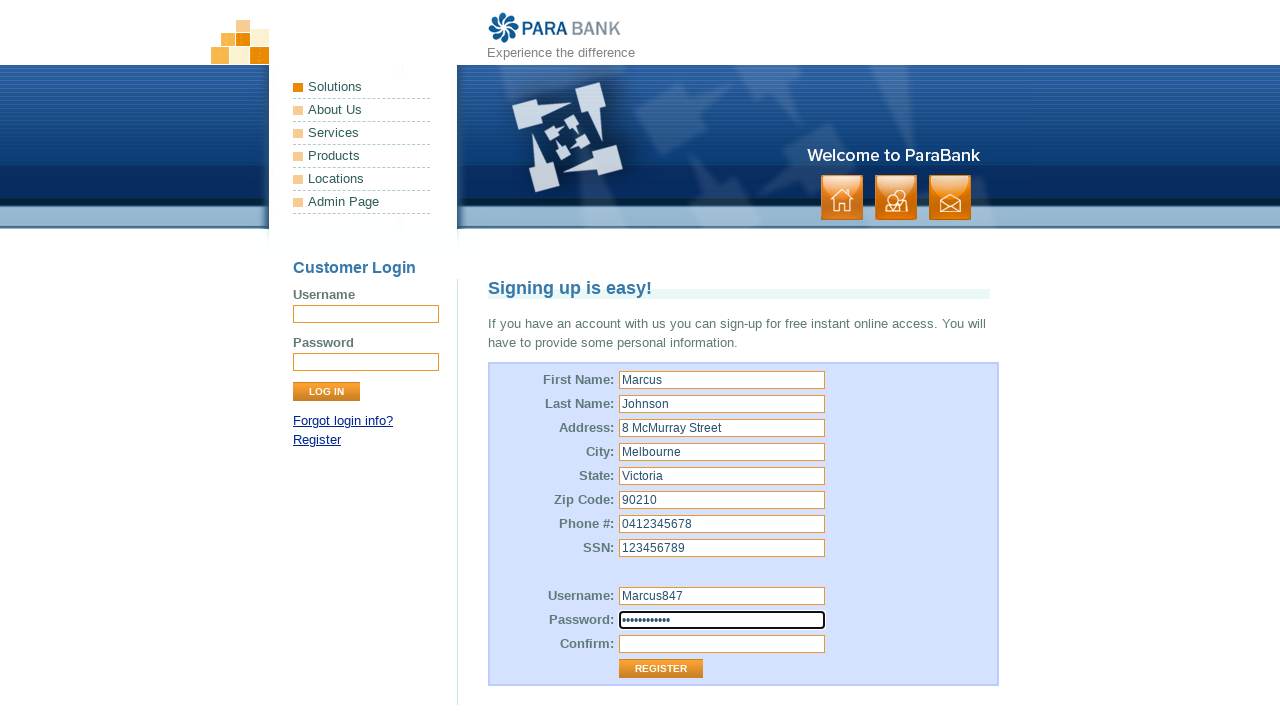

Filled repeated password field with 'testpass2024' on input[id='repeatedPassword']
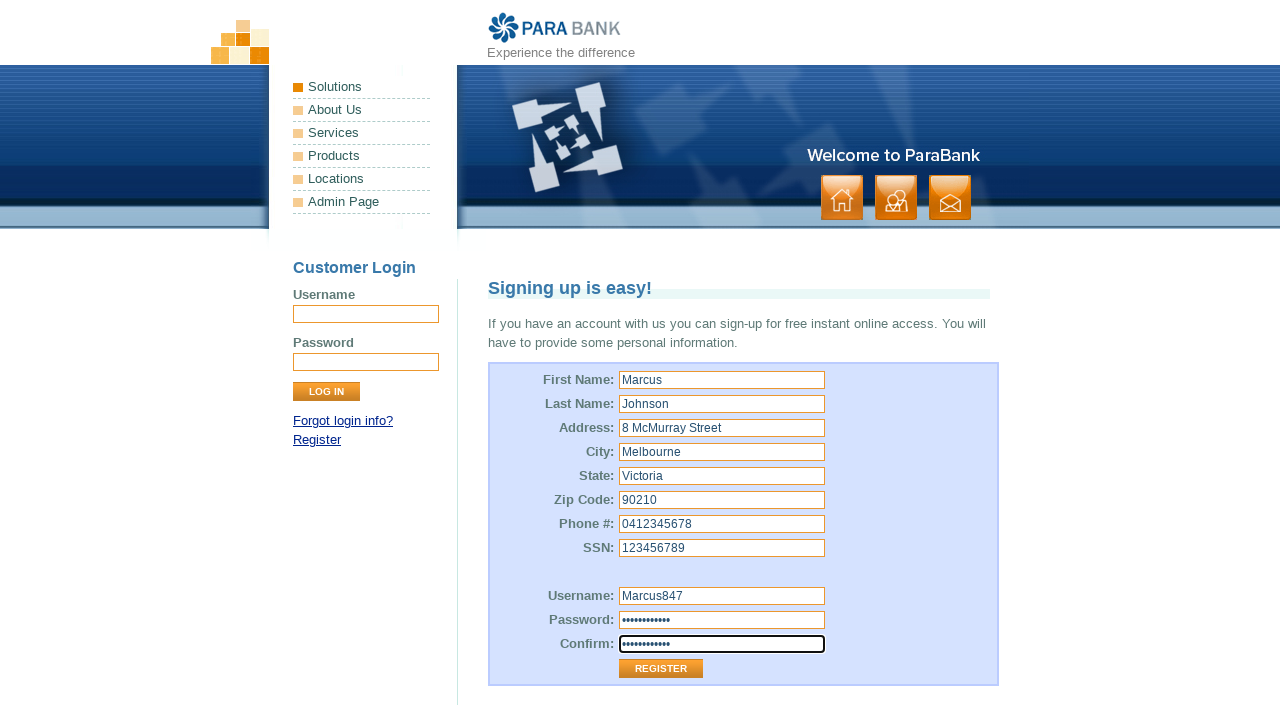

Clicked Register button to submit form at (661, 669) on input[value='Register']
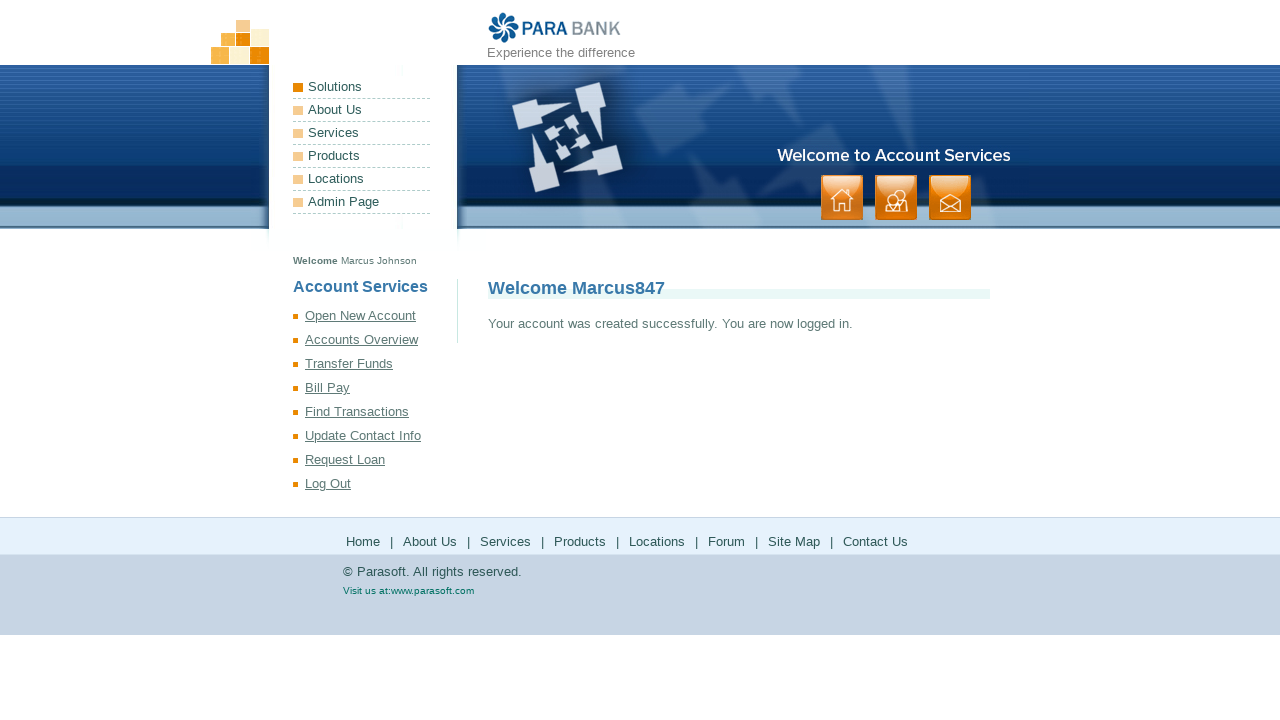

Verified successful registration with welcome message for 'Marcus847'
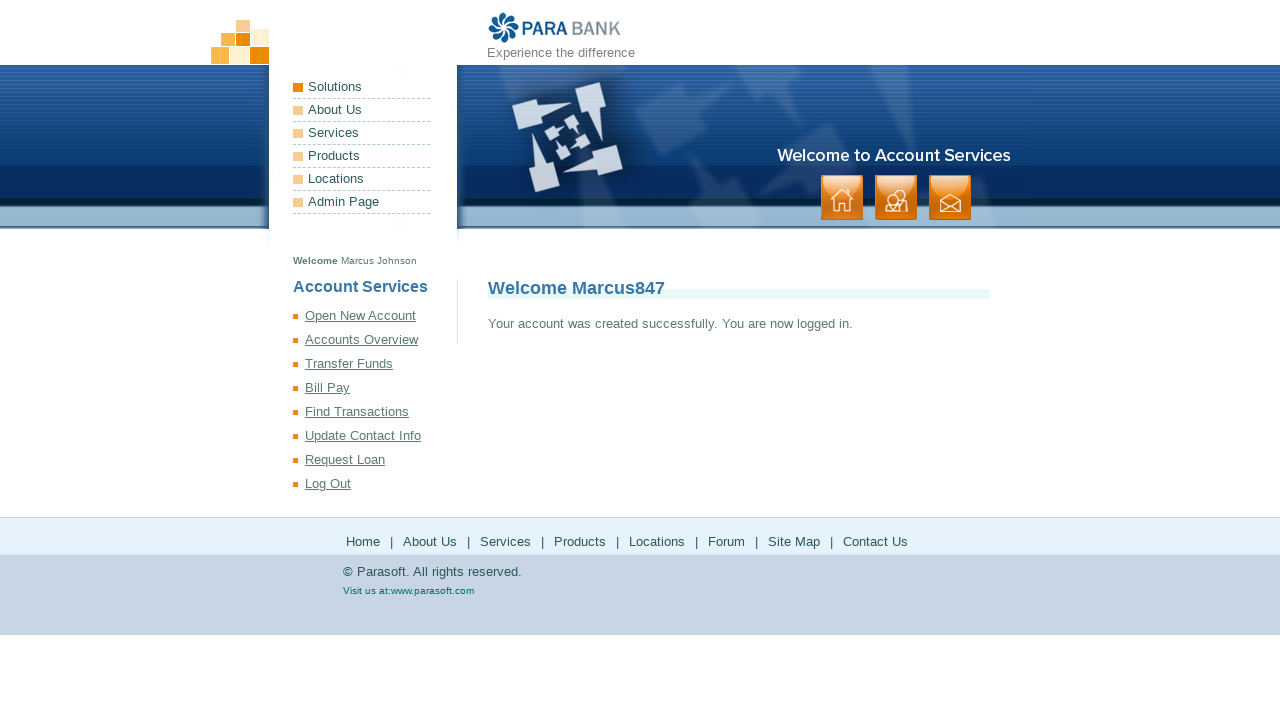

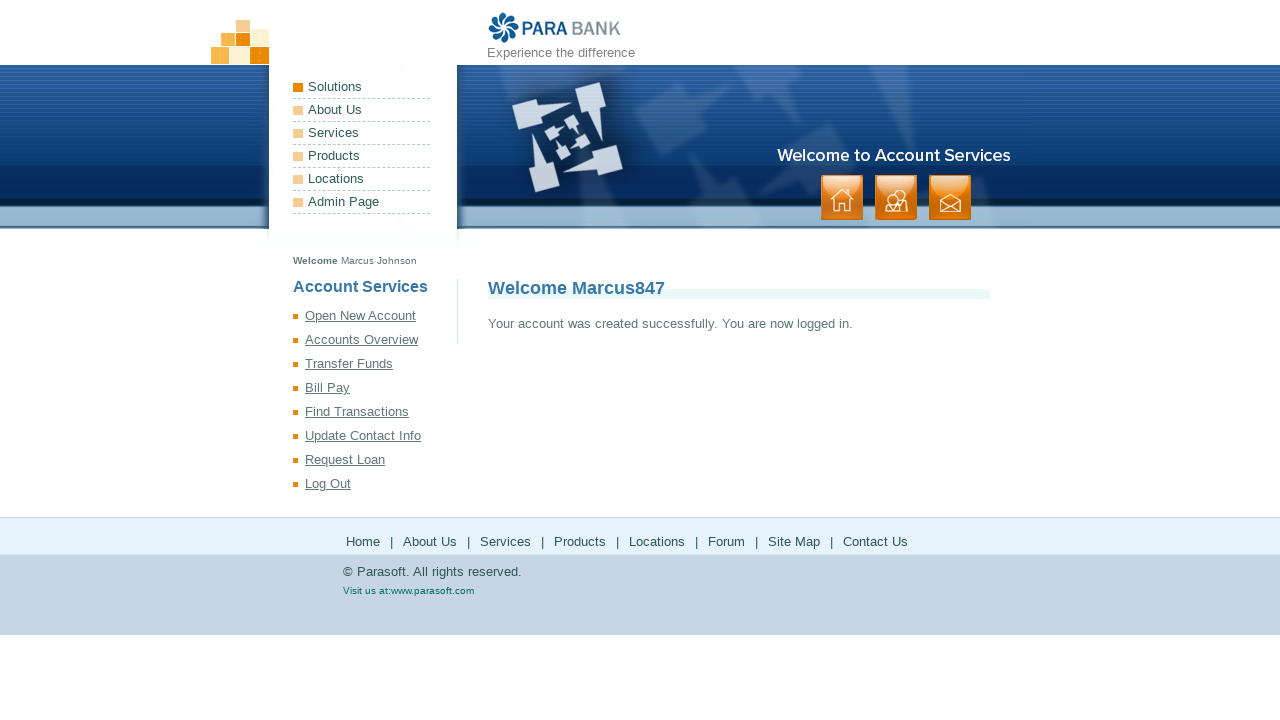